Tests the jQuery UI datepicker widget by navigating to the next month and selecting a specific date

Starting URL: https://jqueryui.com/datepicker/

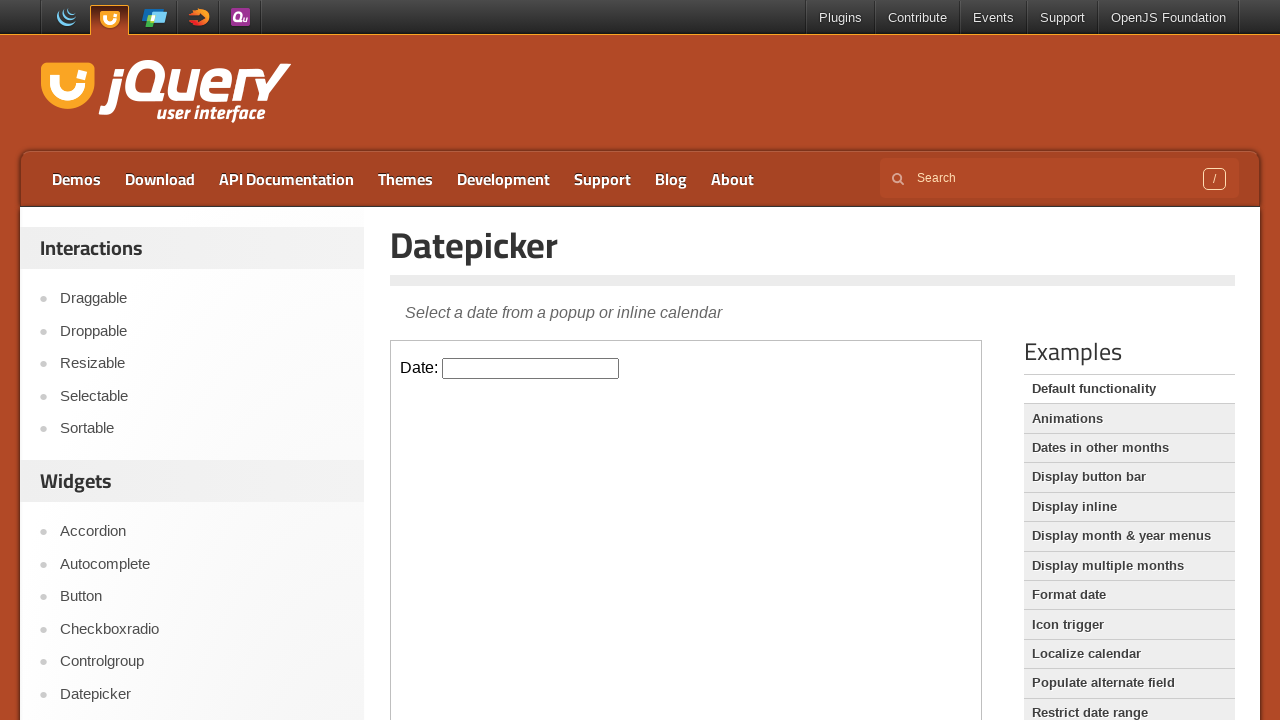

Located the demo iframe containing the datepicker widget
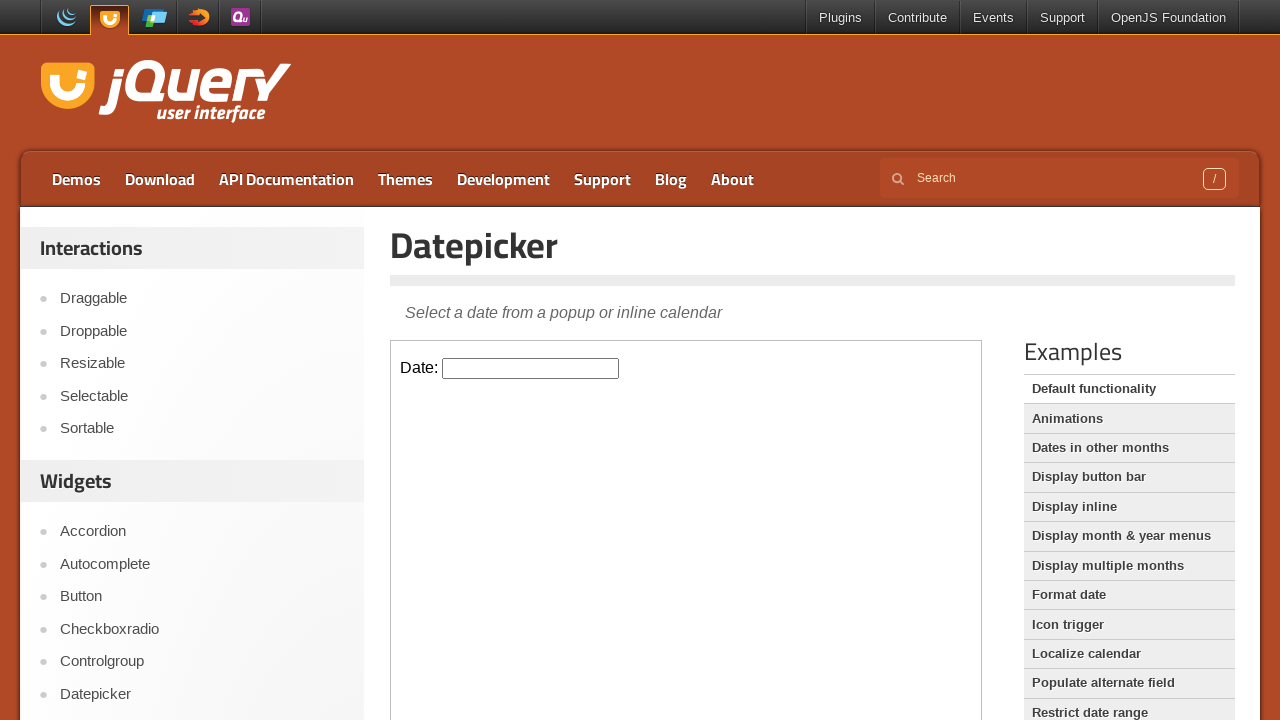

Clicked on the datepicker input field to open the calendar at (531, 368) on .demo-frame >> internal:control=enter-frame >> #datepicker
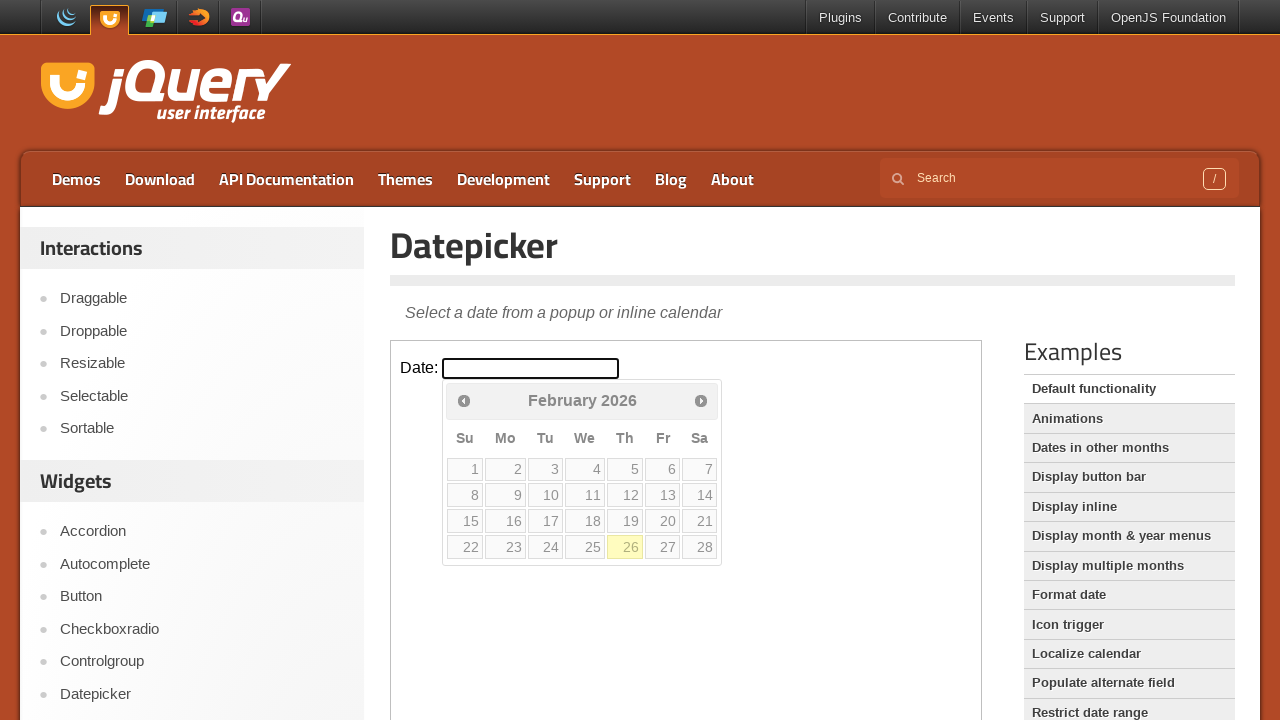

Clicked the Next button to navigate to the next month at (701, 400) on .demo-frame >> internal:control=enter-frame >> .ui-datepicker-next
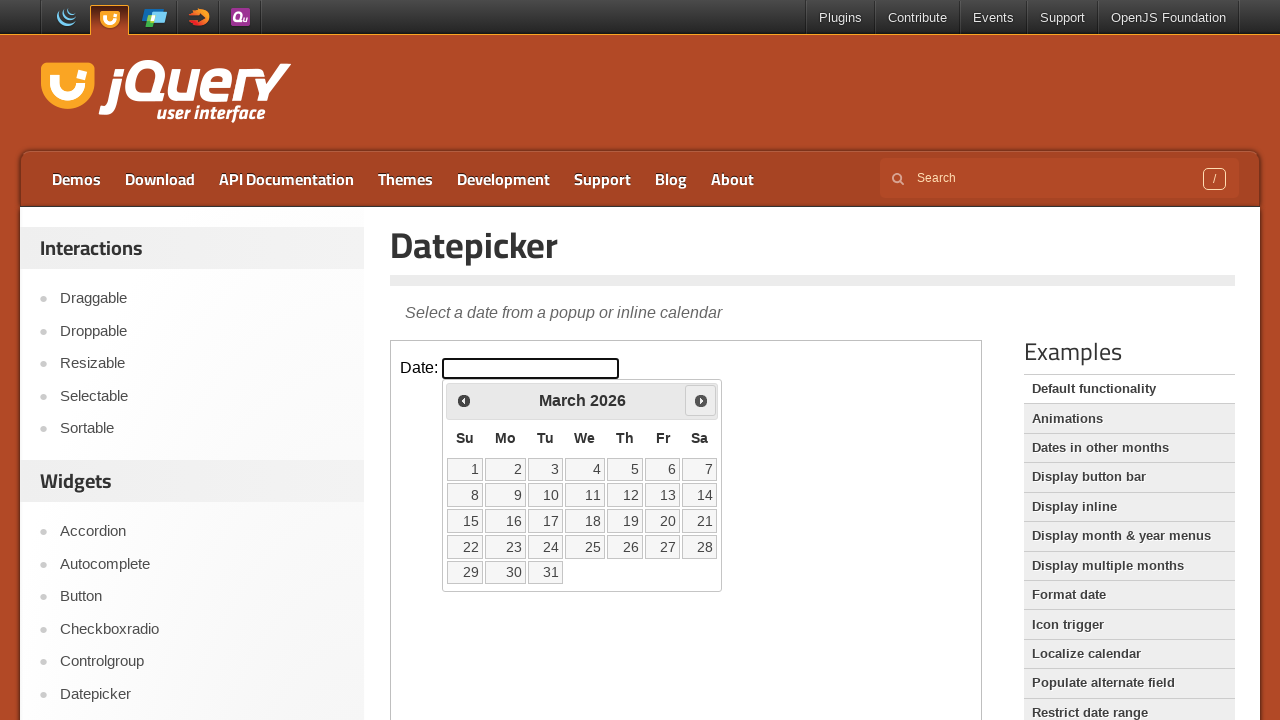

Clicked on date 22 in the calendar at (465, 547) on .demo-frame >> internal:control=enter-frame >> a:text('22')
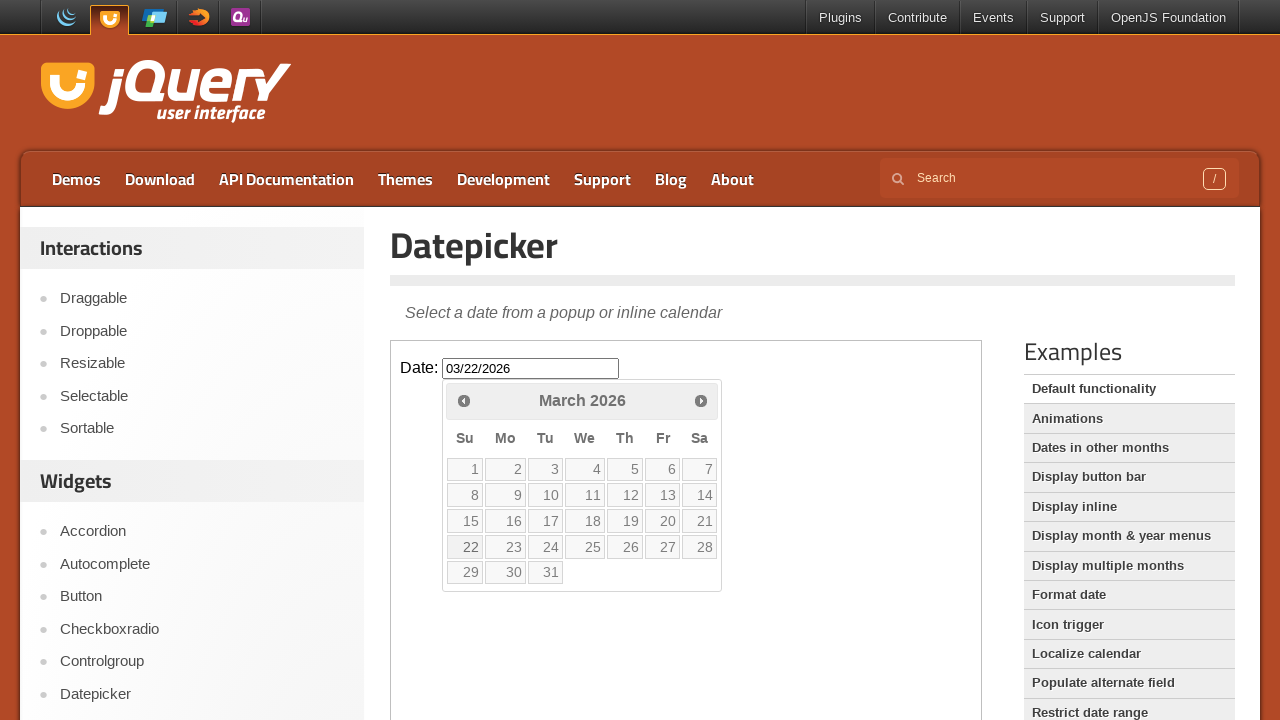

Retrieved selected date from input field: 03/22/2026
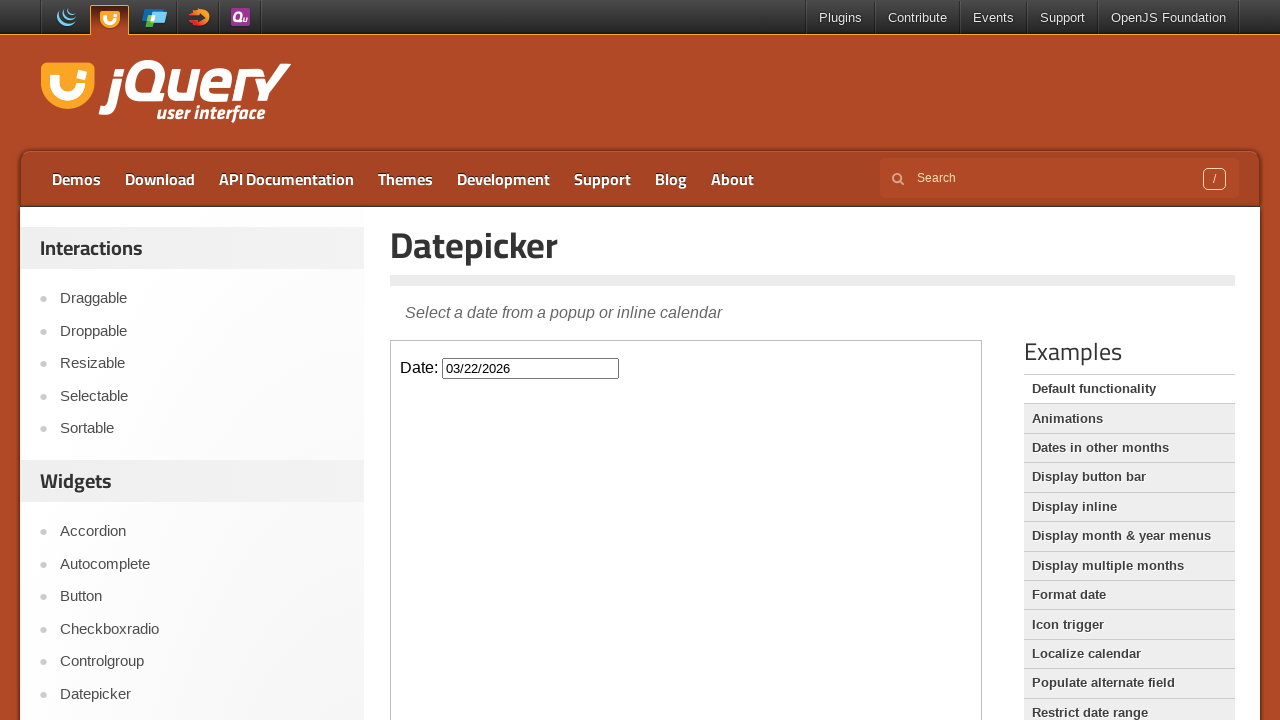

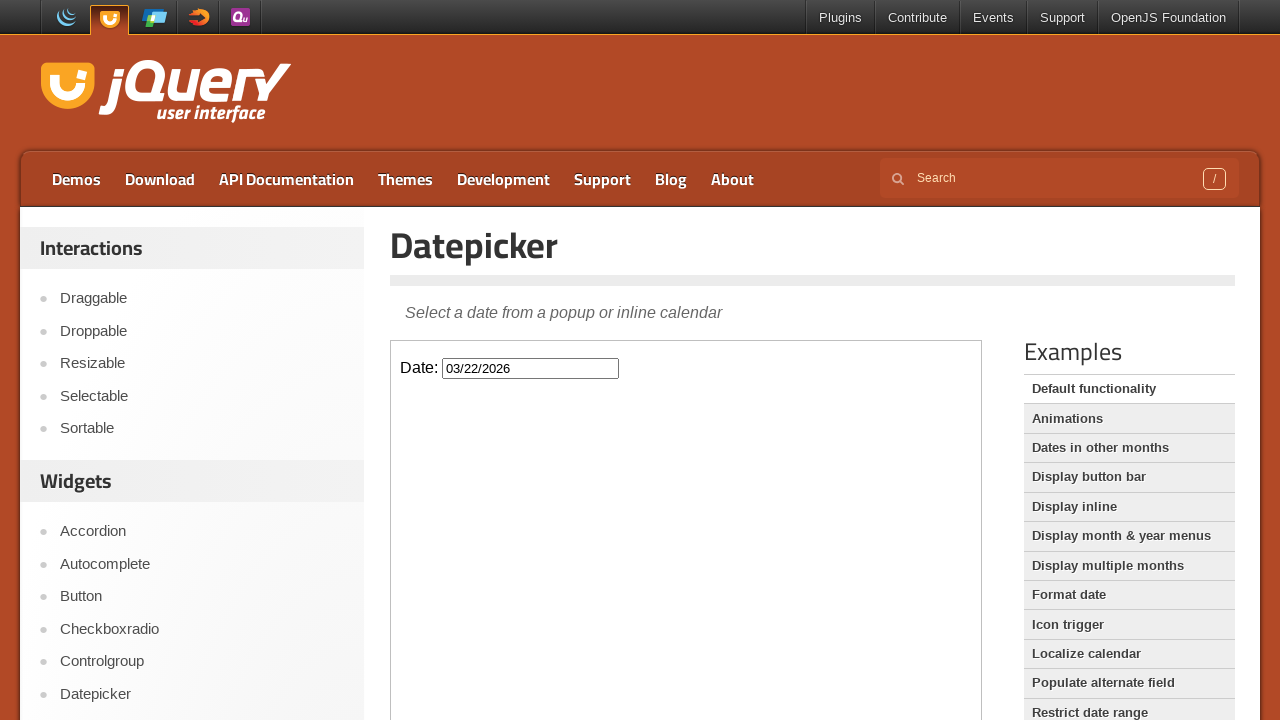